Tests dropdown selection on a different page variant by calculating the sum of two displayed numbers and selecting that value.

Starting URL: https://suninjuly.github.io/selects2.html

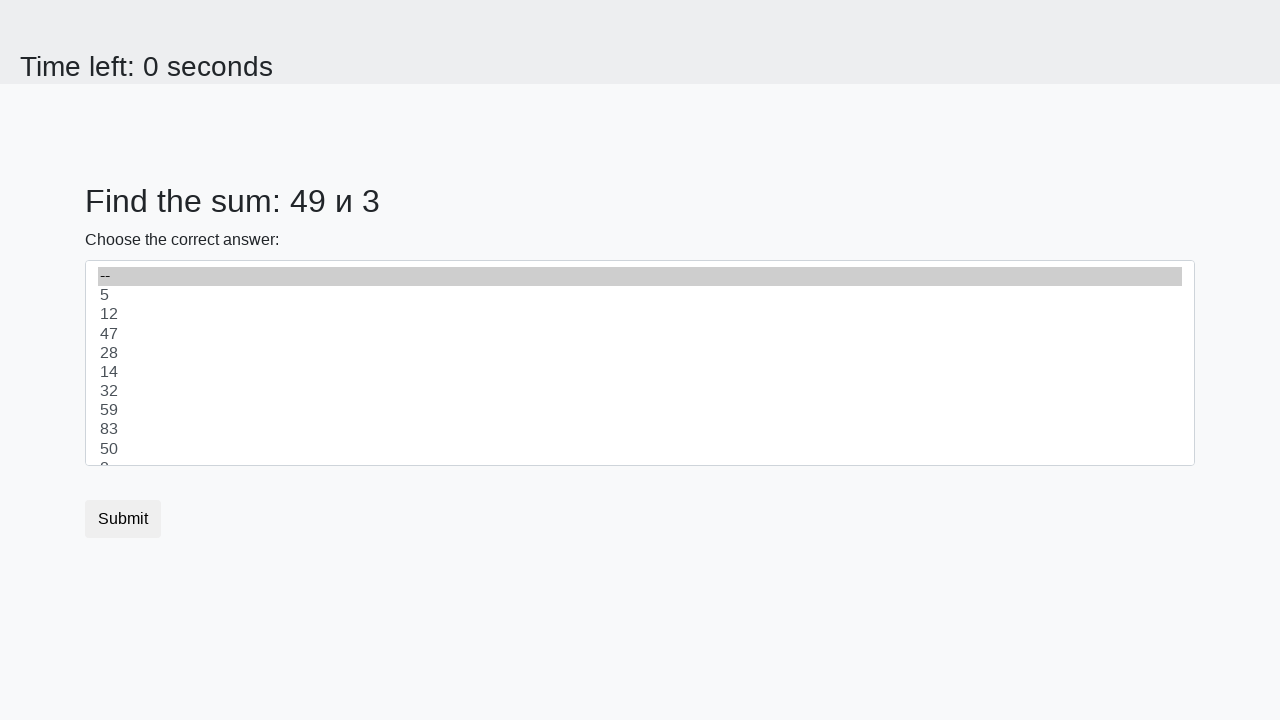

Extracted and calculated sum of two numbers from #num1 and #num2
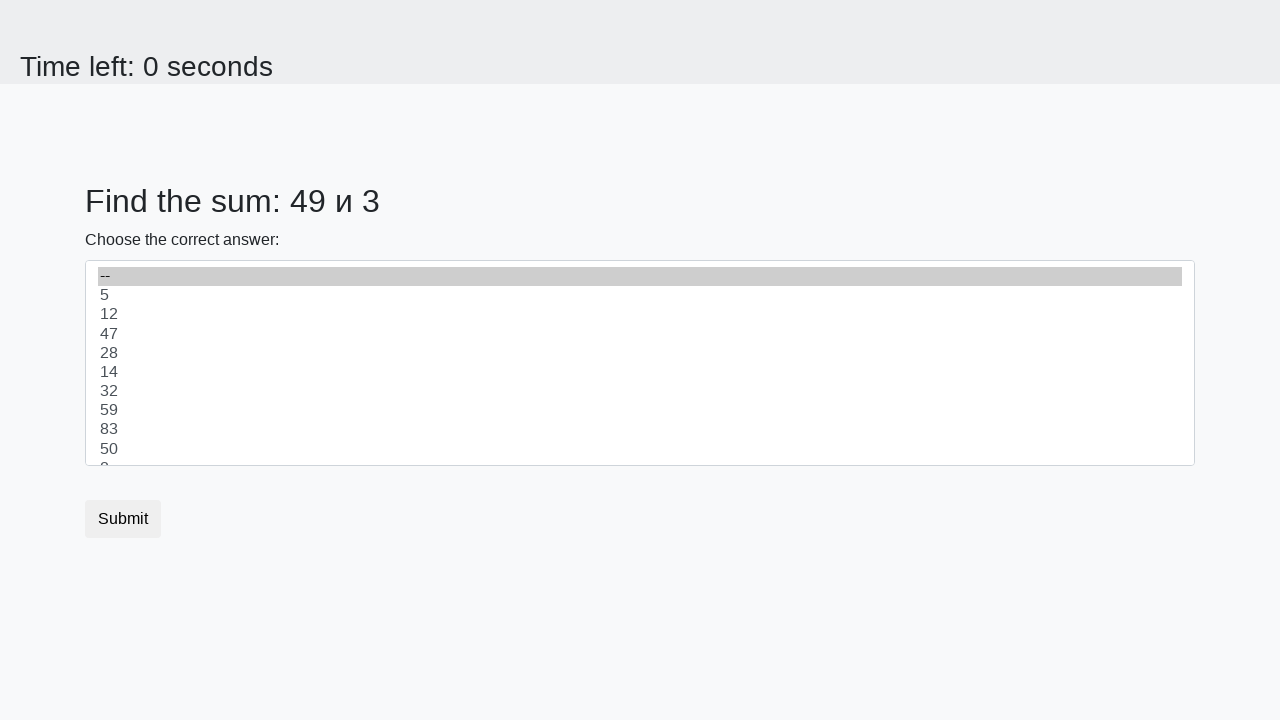

Selected dropdown option with value 52 on #dropdown
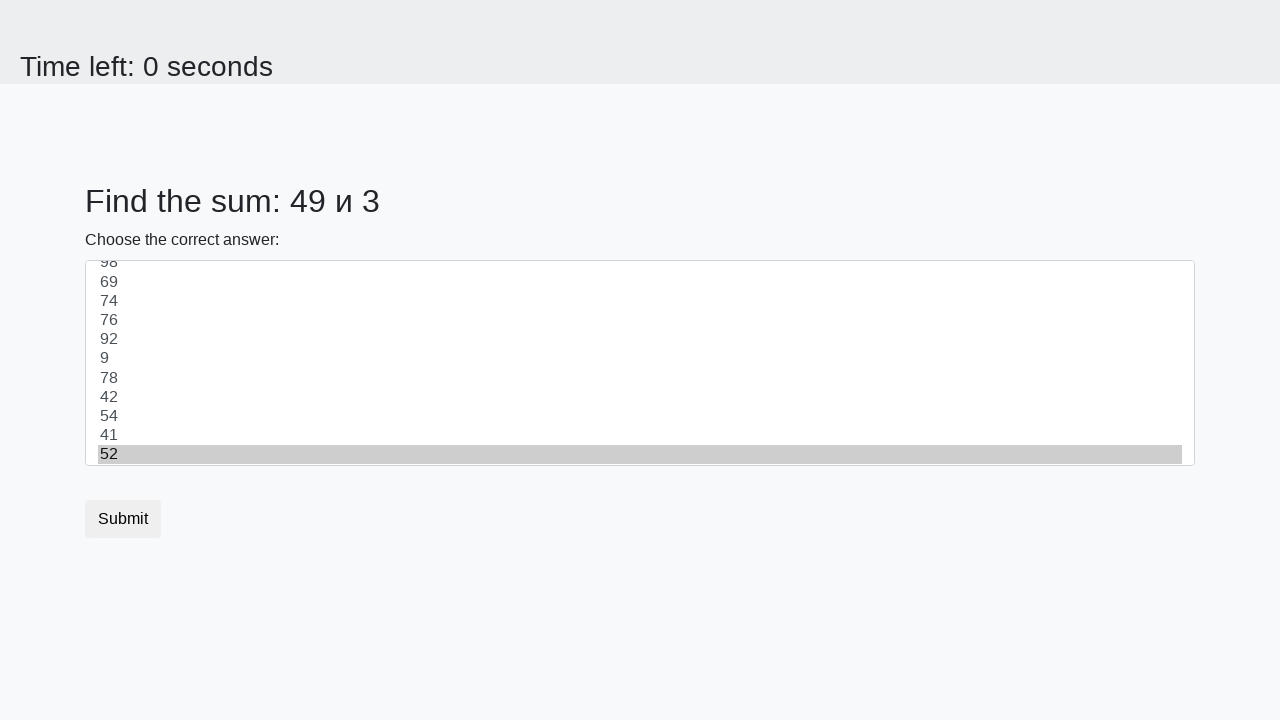

Clicked Submit button to submit the form at (123, 519) on internal:role=button[name="Submit"i]
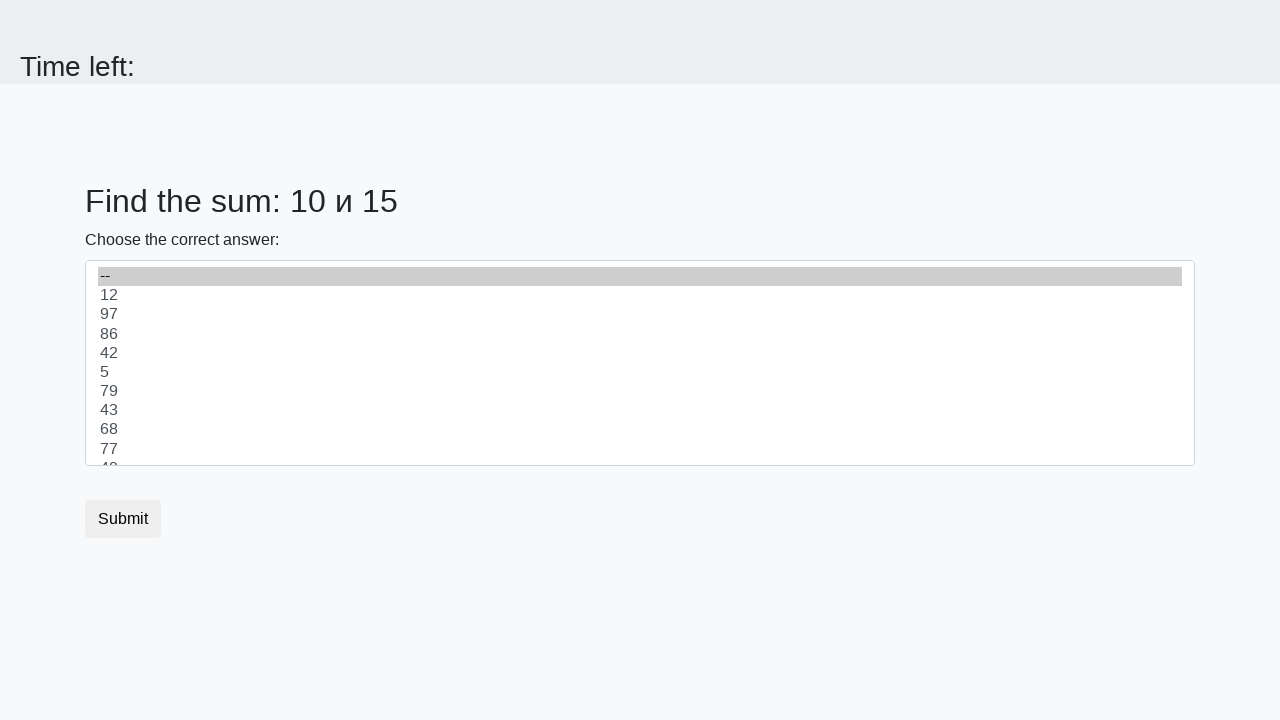

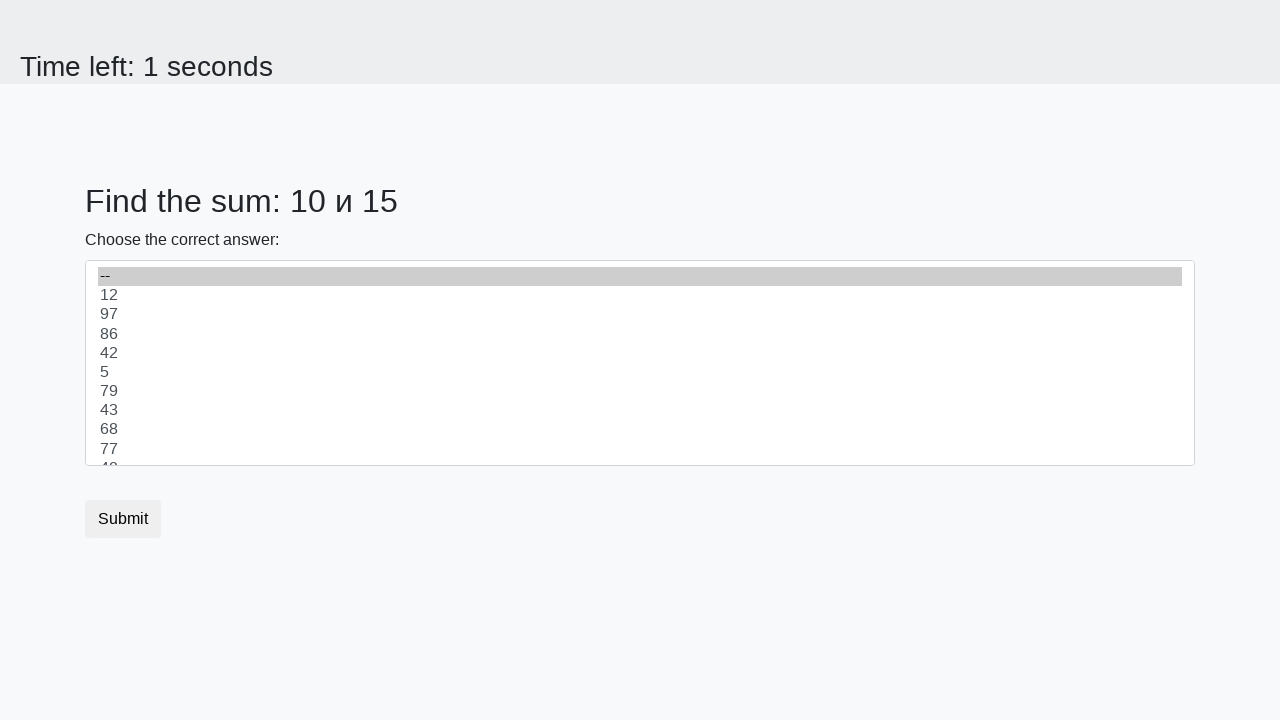